Tests back and forth navigation by clicking on "A/B Testing" link, verifying the page title, navigating back, and verifying the home page title

Starting URL: https://practice.cydeo.com

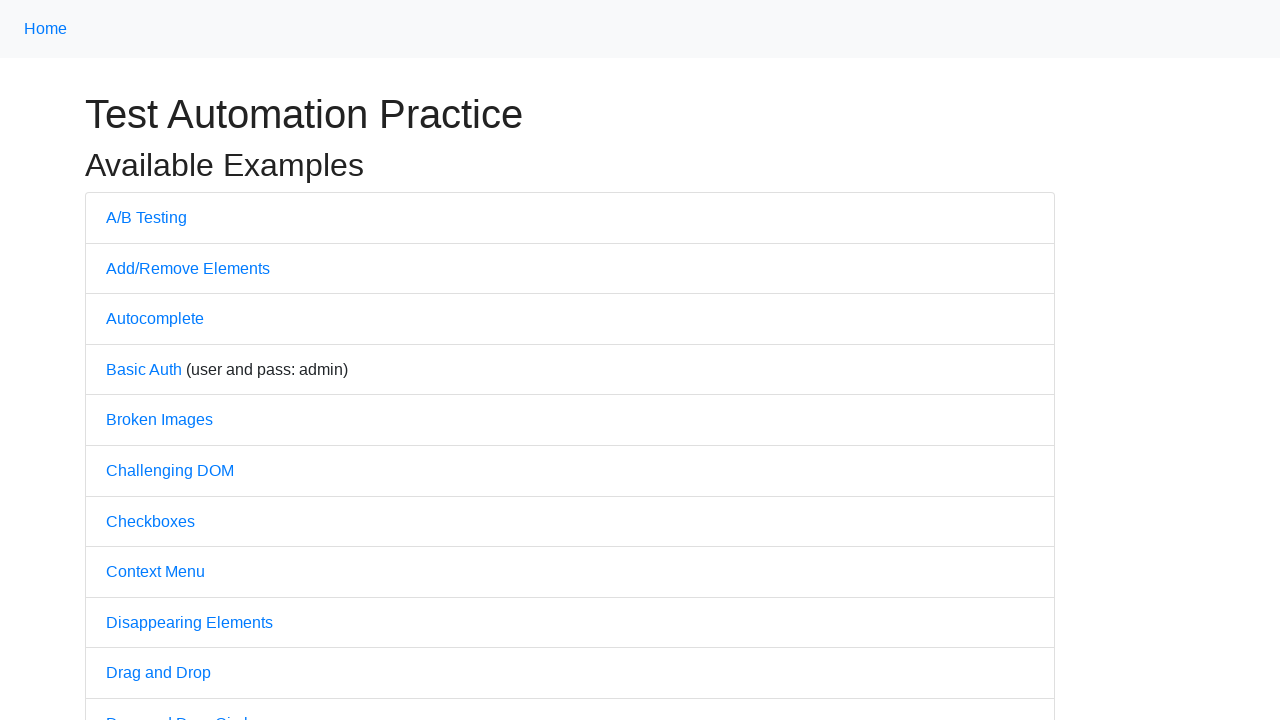

Clicked on 'A/B Testing' link at (146, 217) on text=A/B Testing
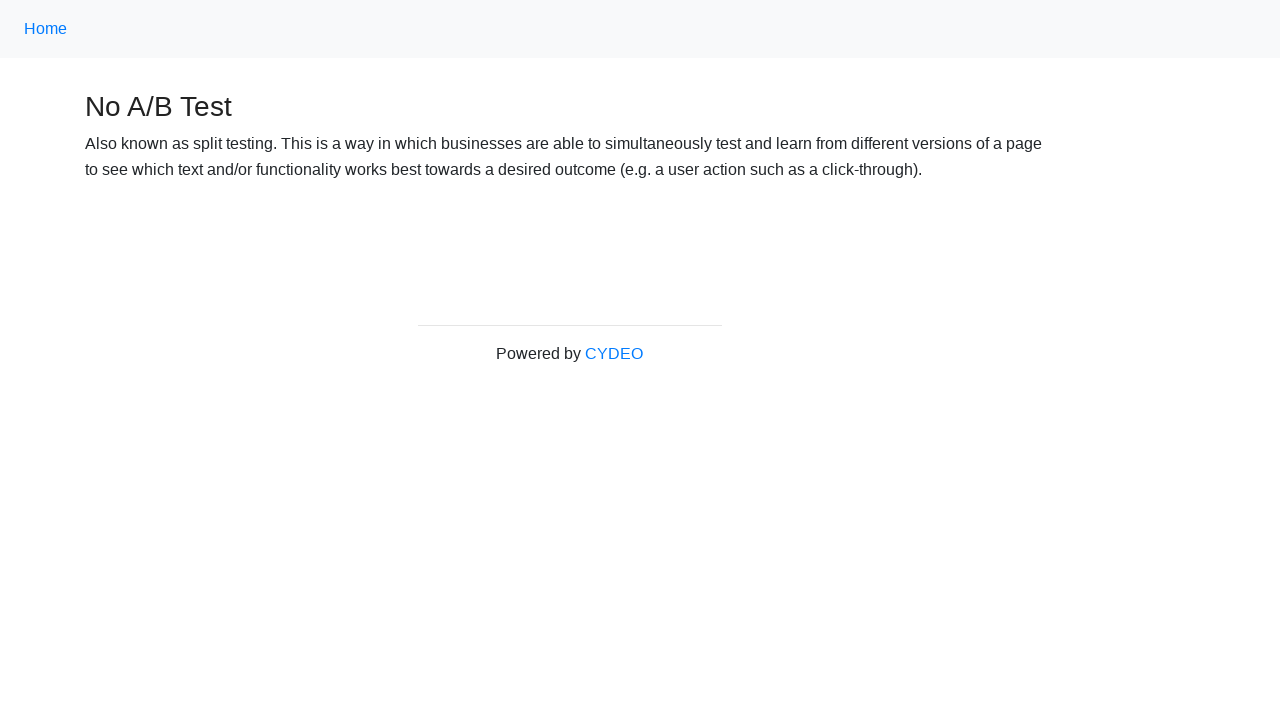

Waited for page to load after clicking A/B Testing link
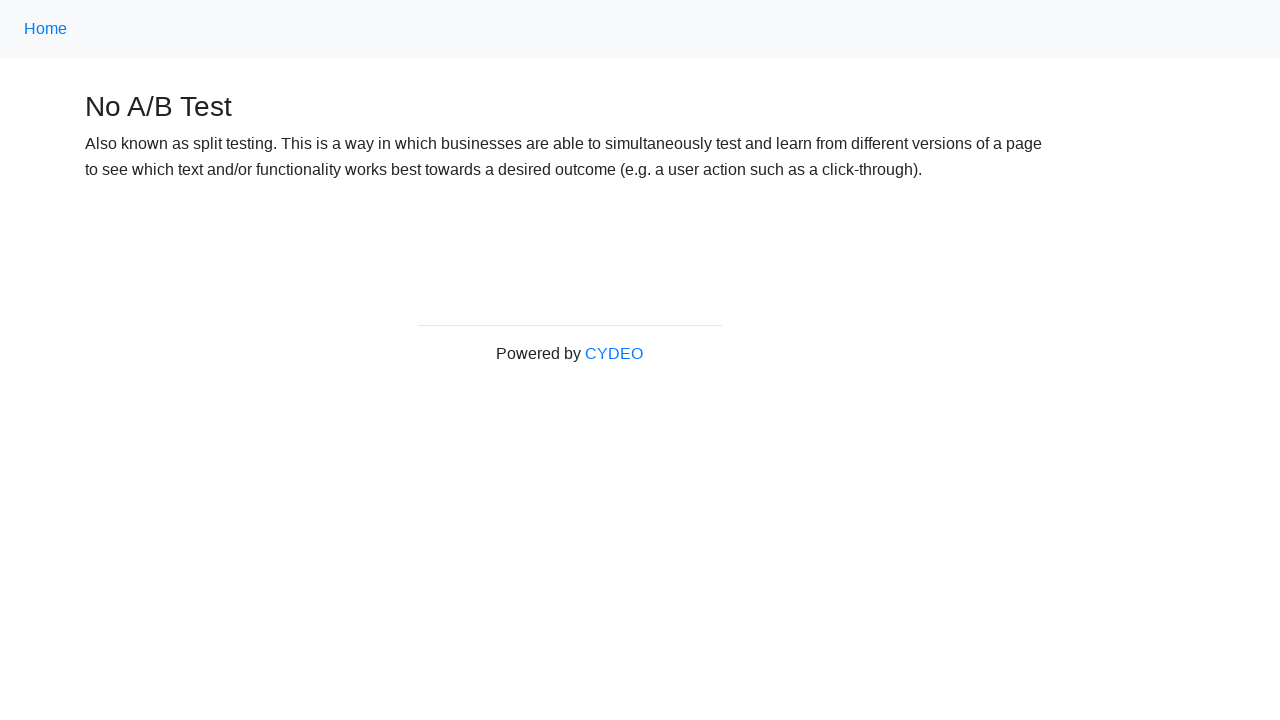

Verified page title is 'No A/B Test'
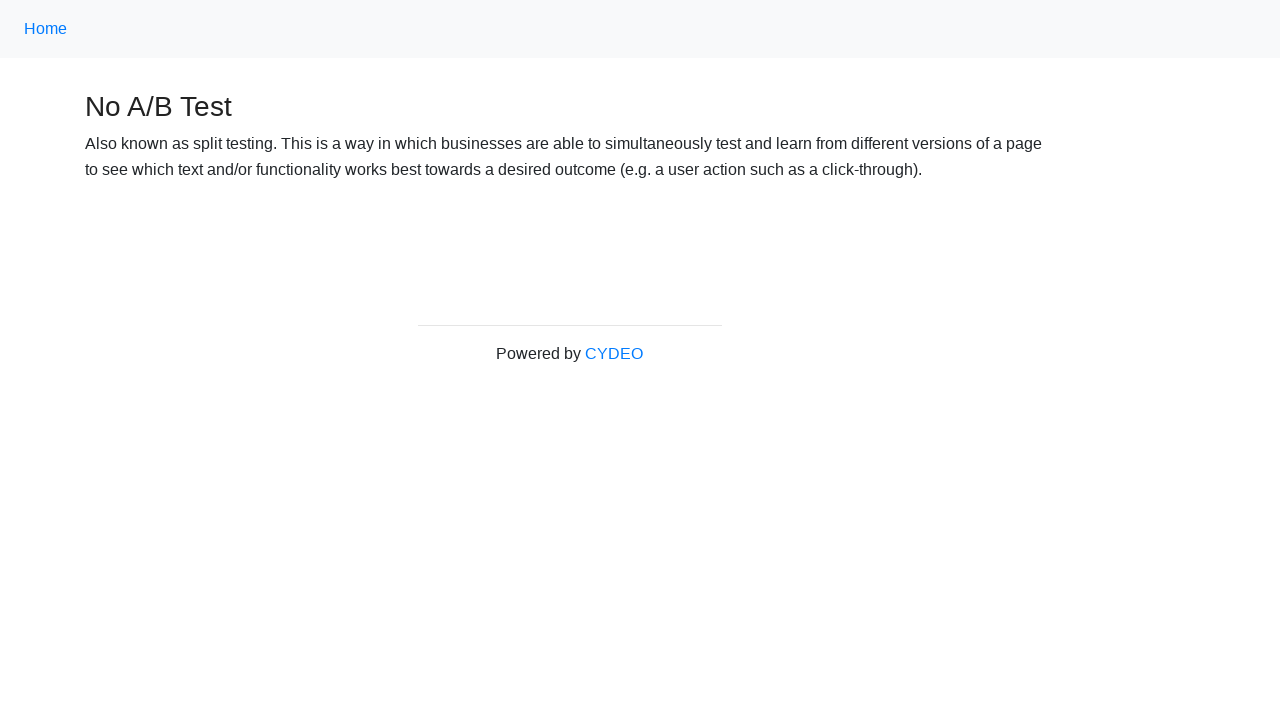

Navigated back to home page
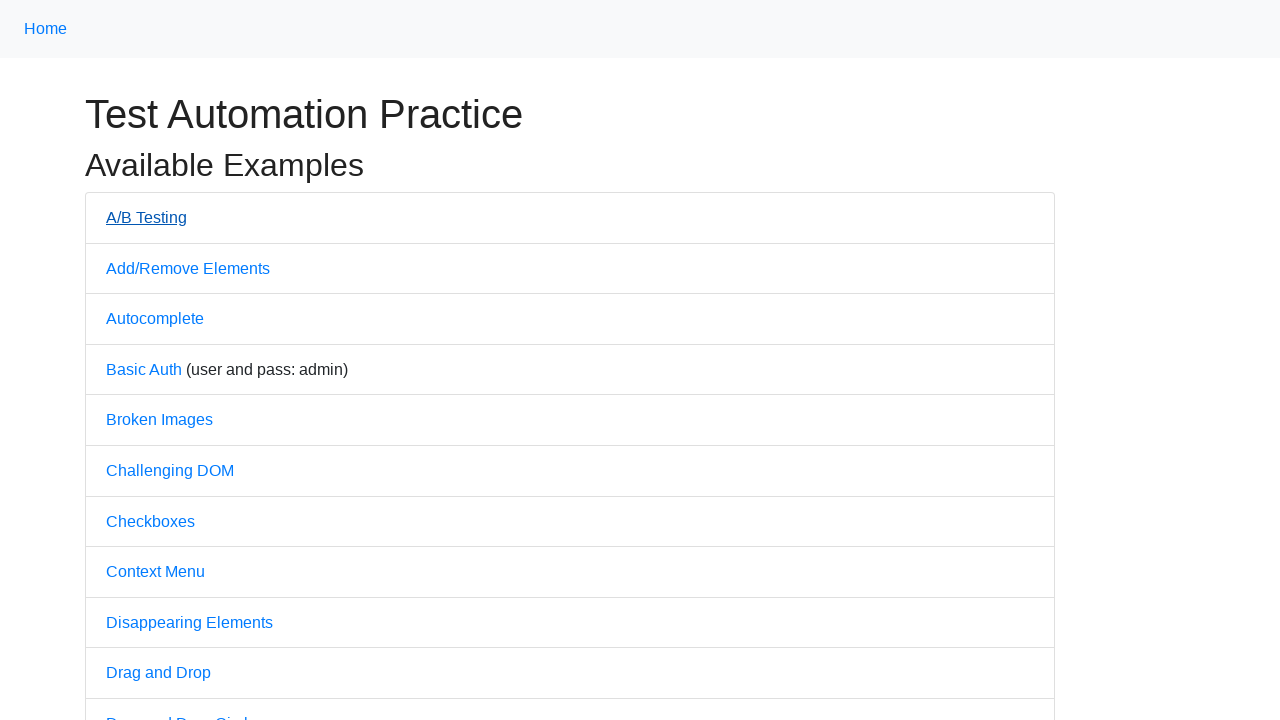

Waited for home page to load after back navigation
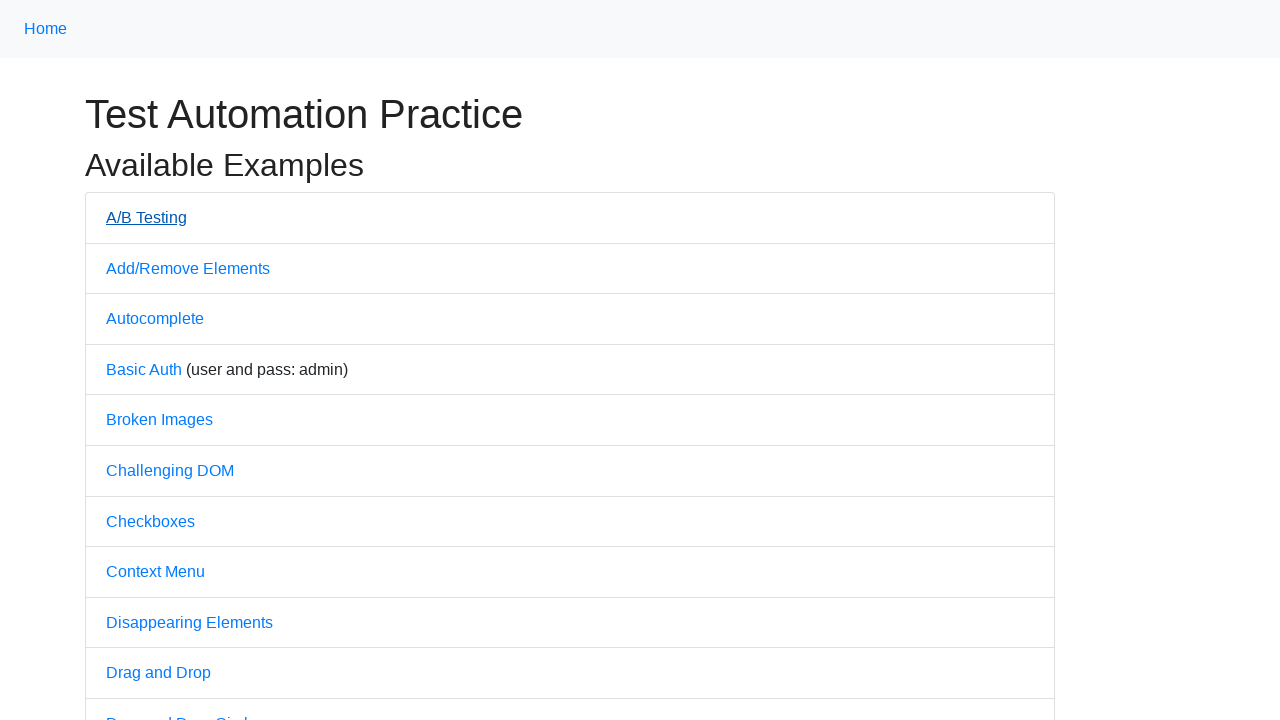

Verified home page title is 'Practice'
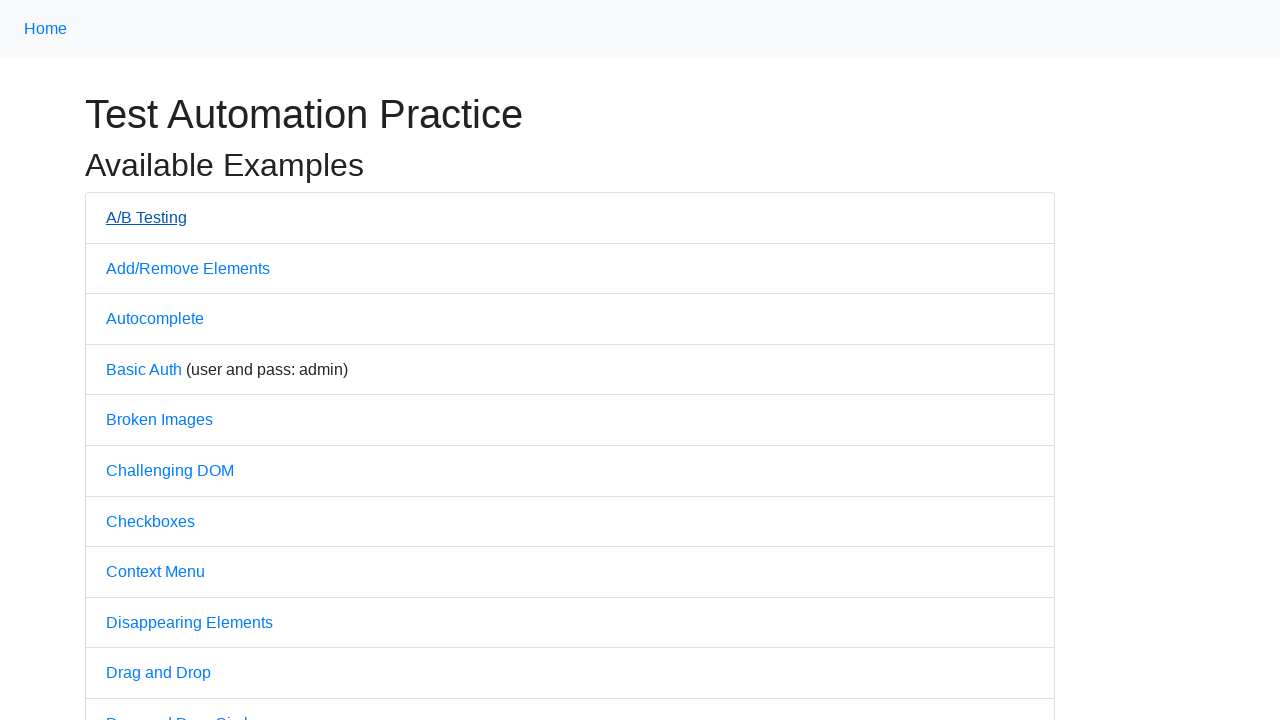

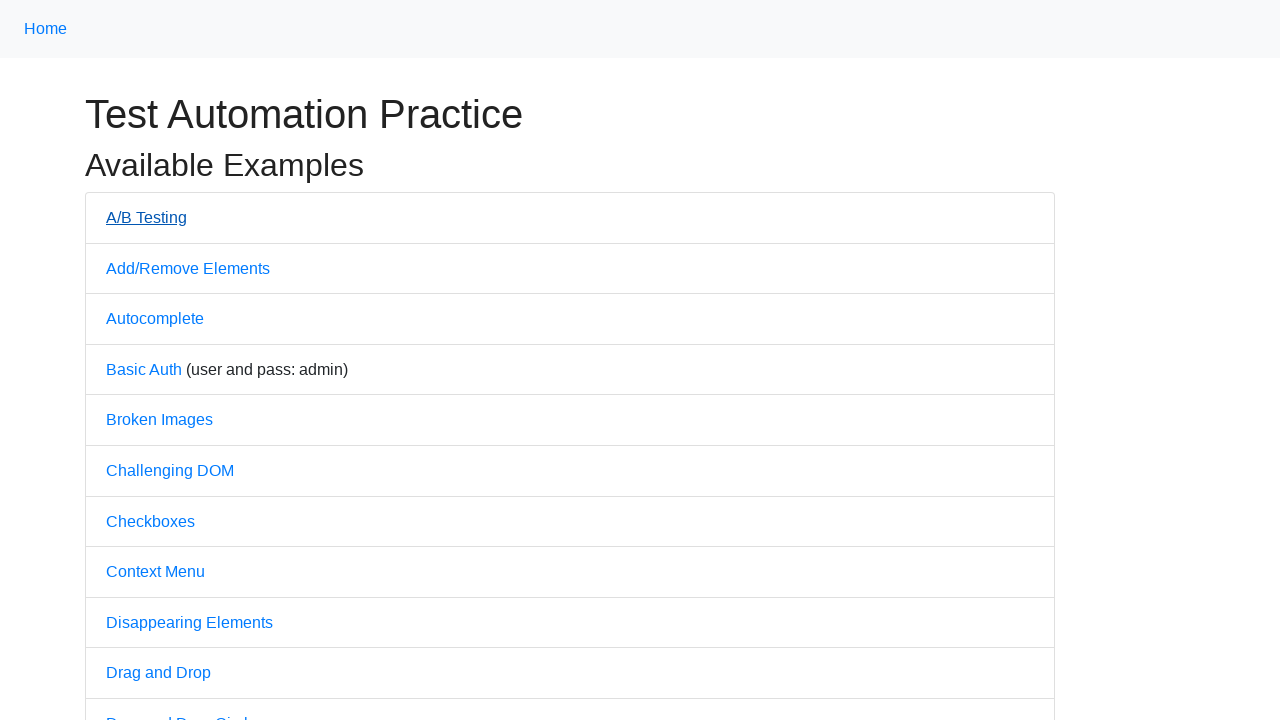